Opens the USPS homepage, clicks on the Send Mail & Packages link, and verifies navigation to the correct page

Starting URL: https://www.usps.com/

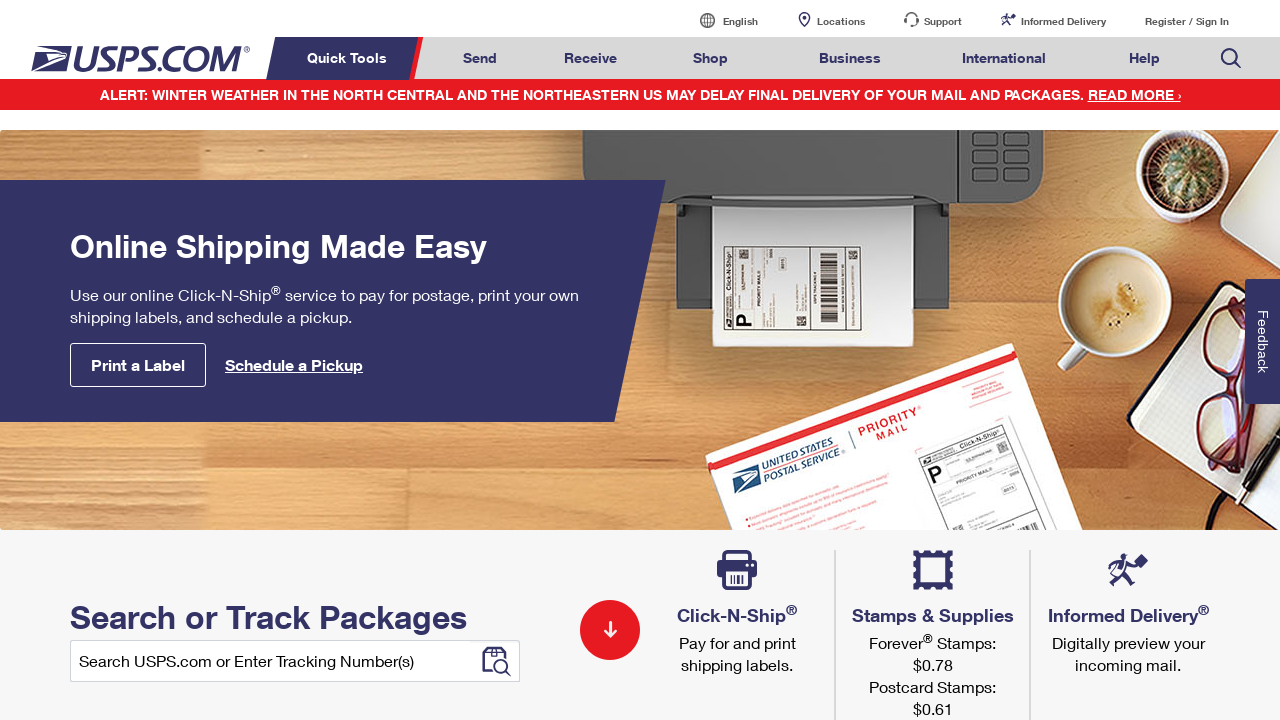

Clicked on Send Mail & Packages link at (480, 58) on a#mail-ship-width
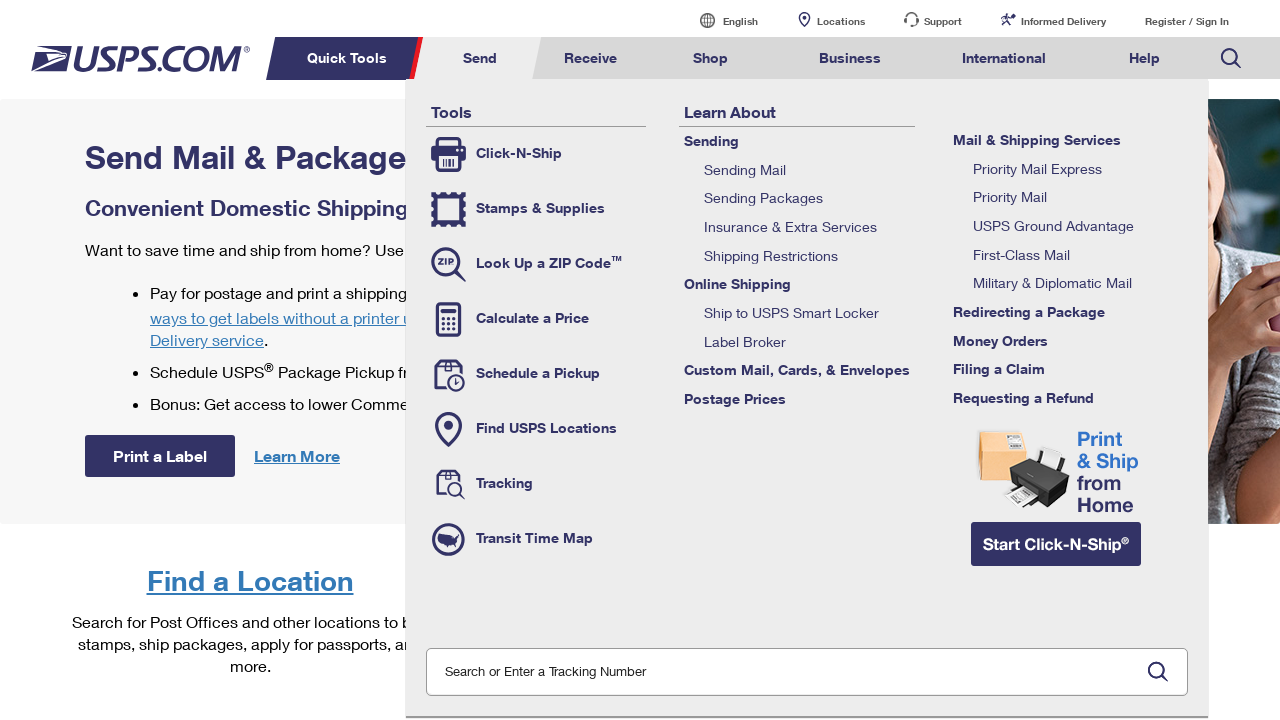

Page load state completed
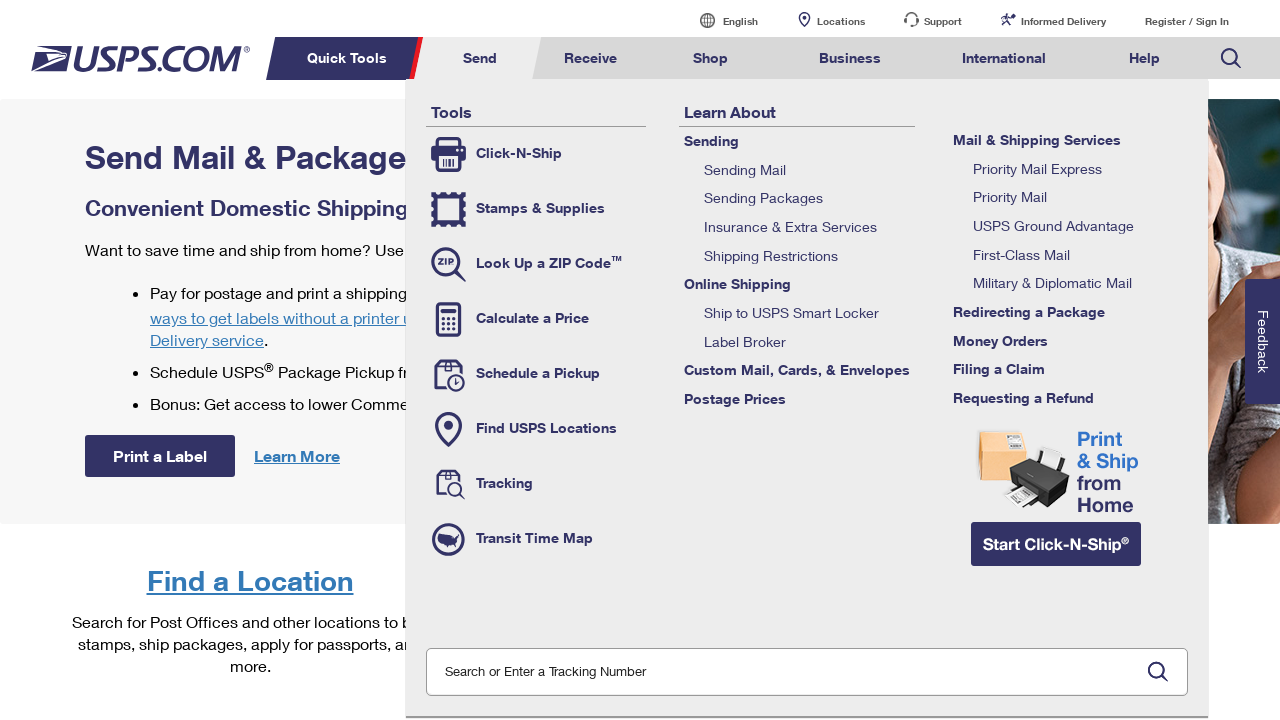

Verified page title is 'Send Mail & Packages | USPS'
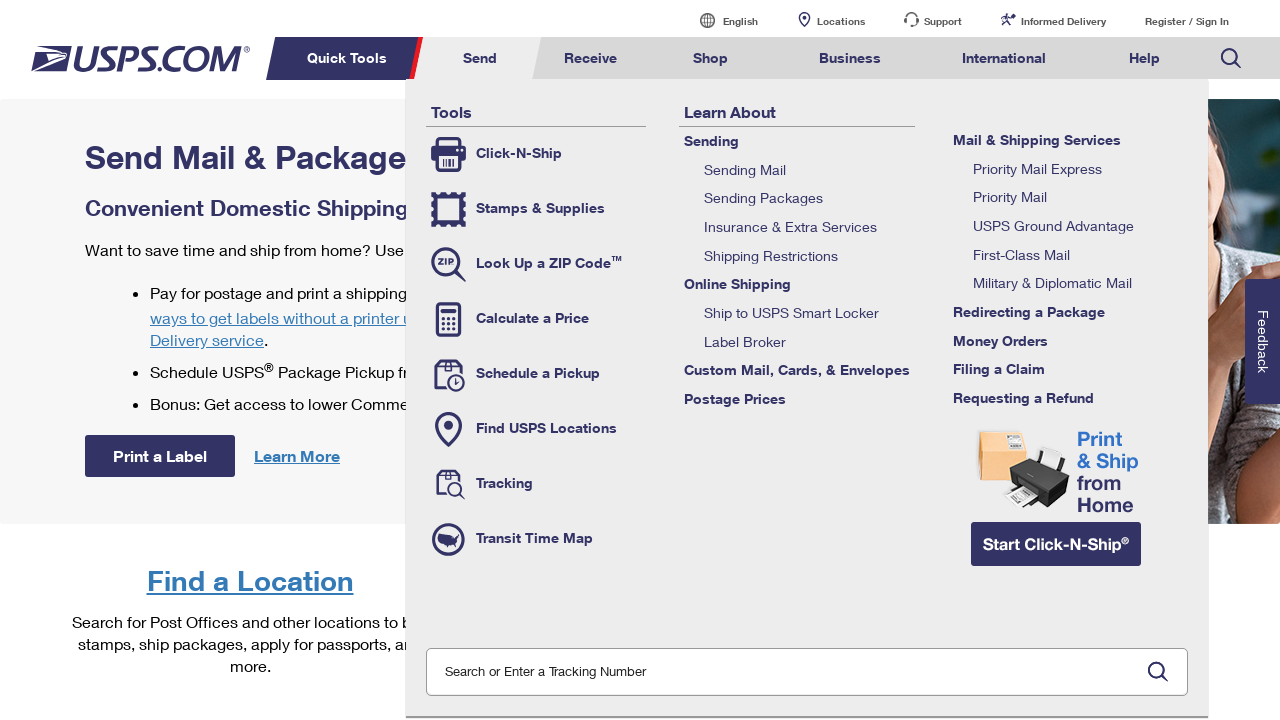

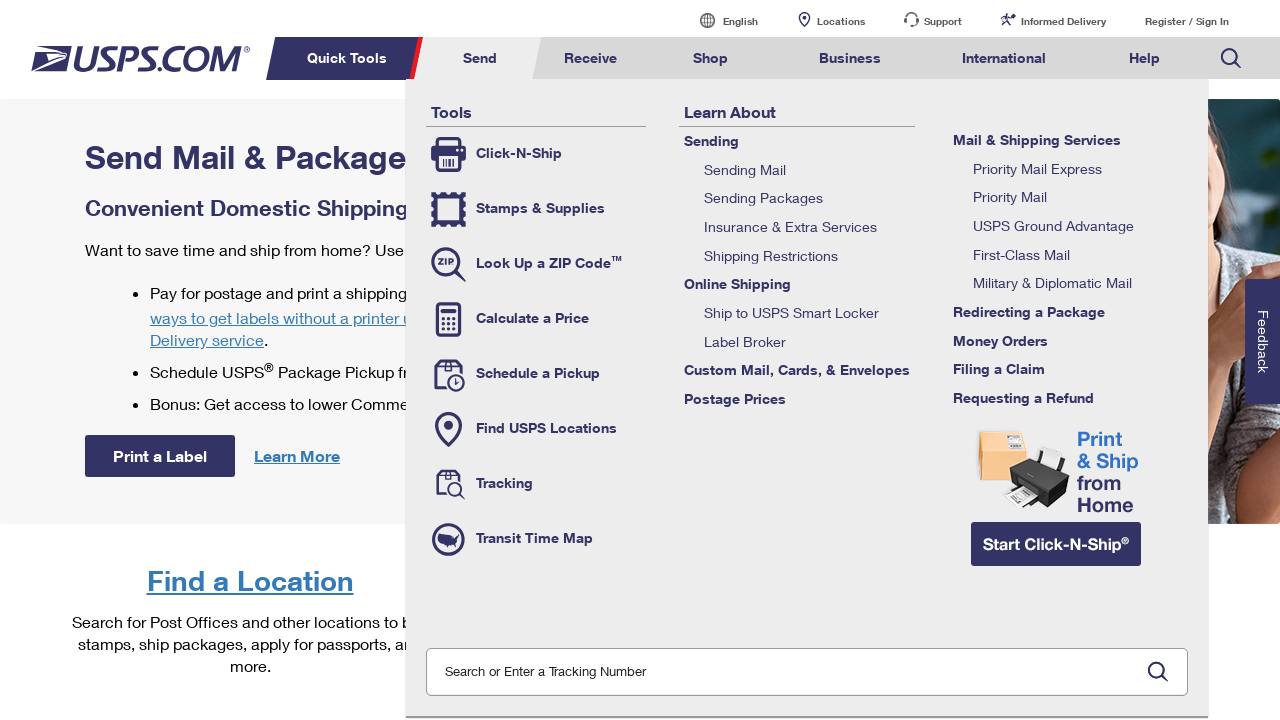